Adds a single item (Cucumber) to cart on an e-commerce practice site

Starting URL: https://rahulshettyacademy.com/seleniumPractise/

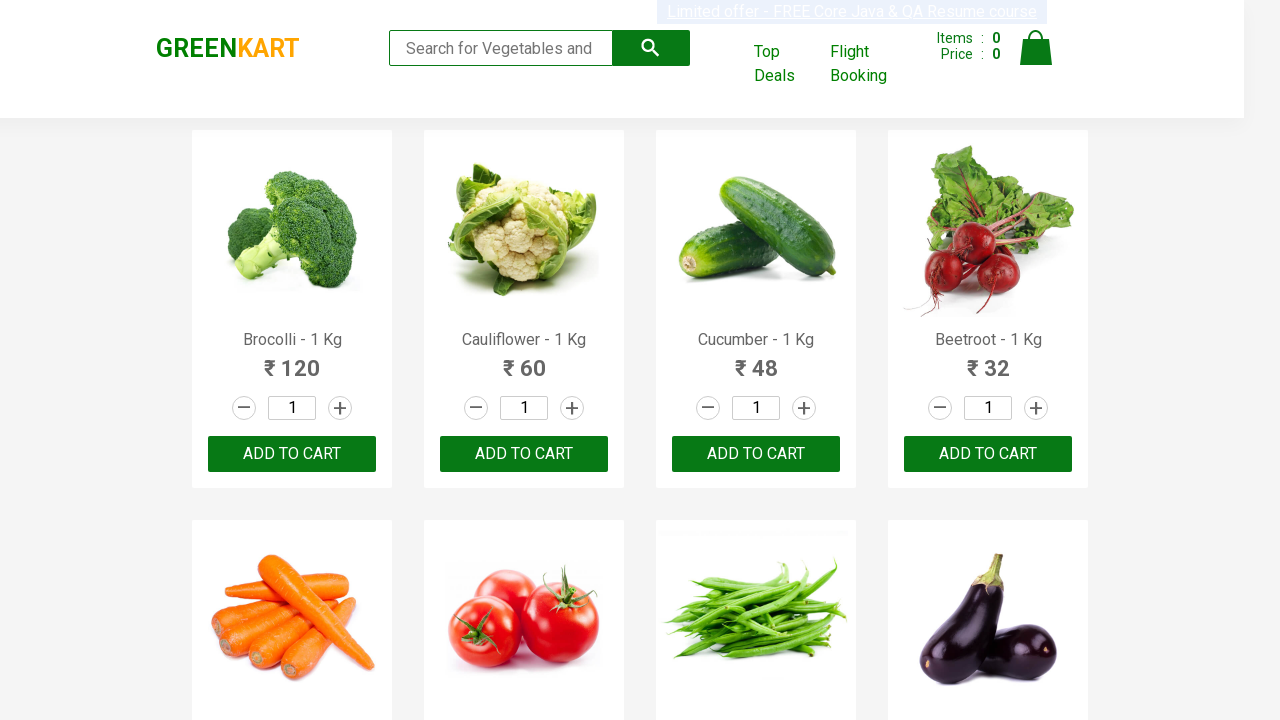

Waited for product list to load
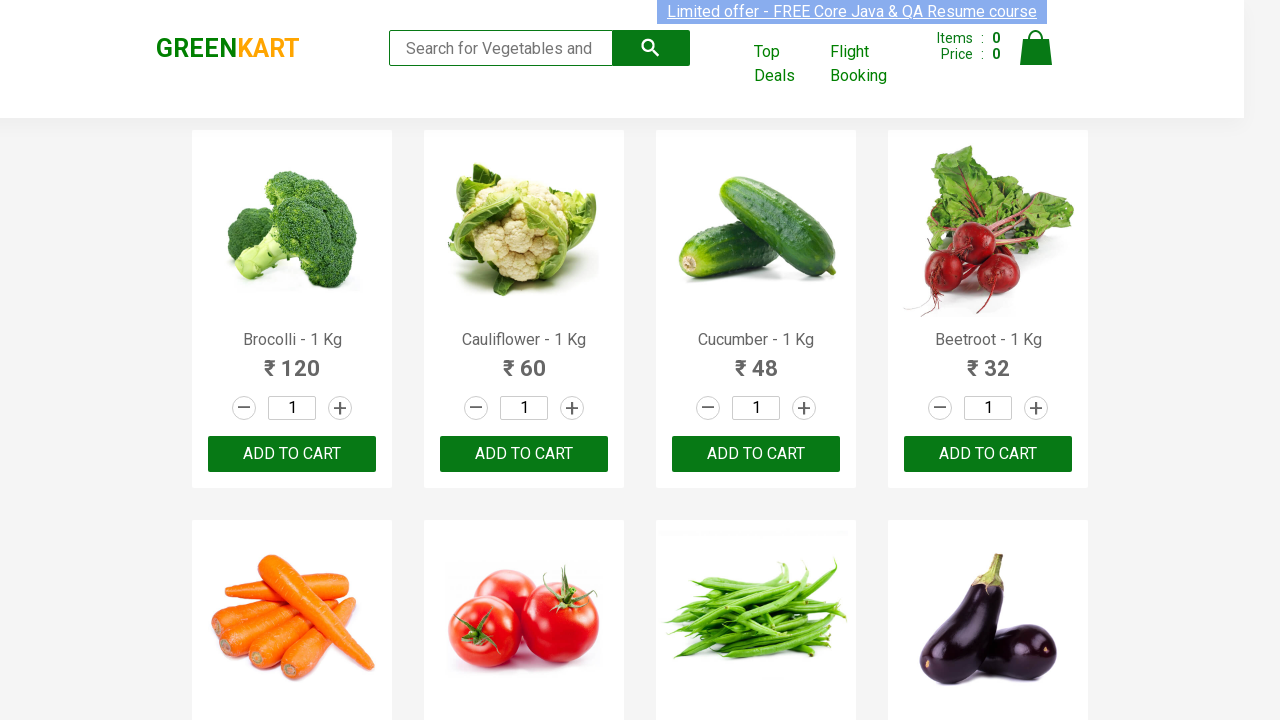

Retrieved all product name elements
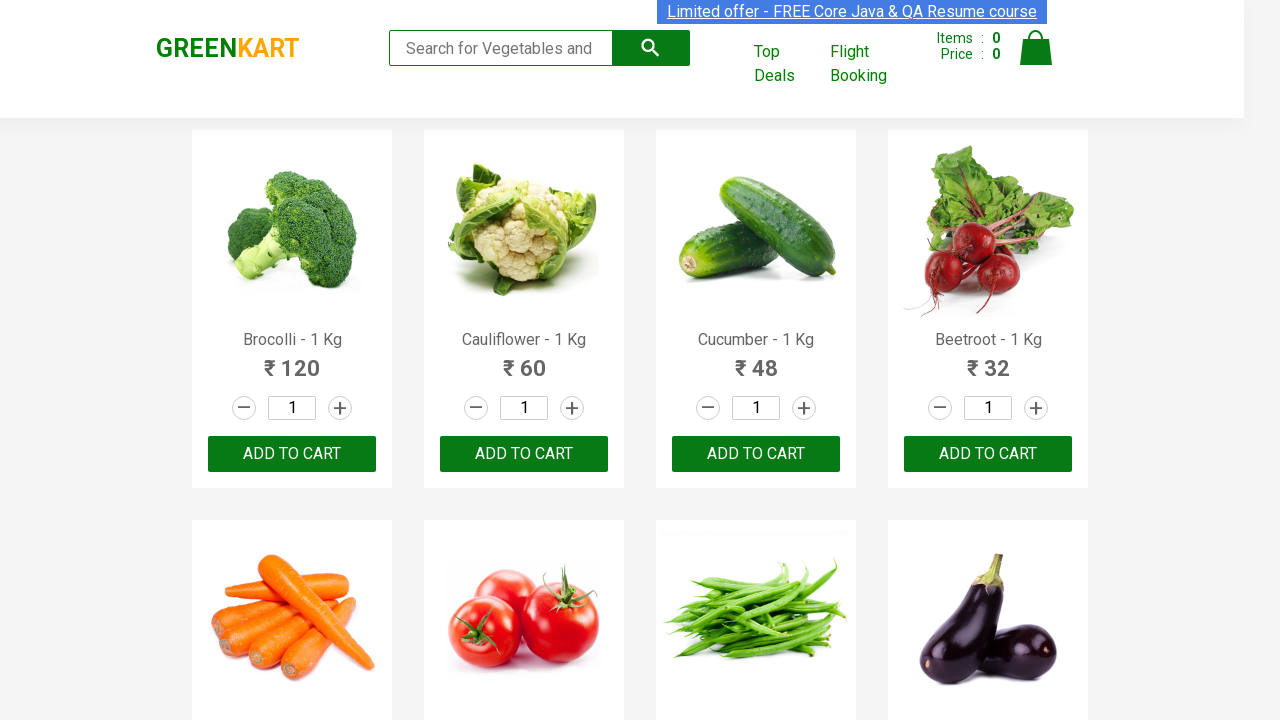

Retrieved all ADD TO CART buttons
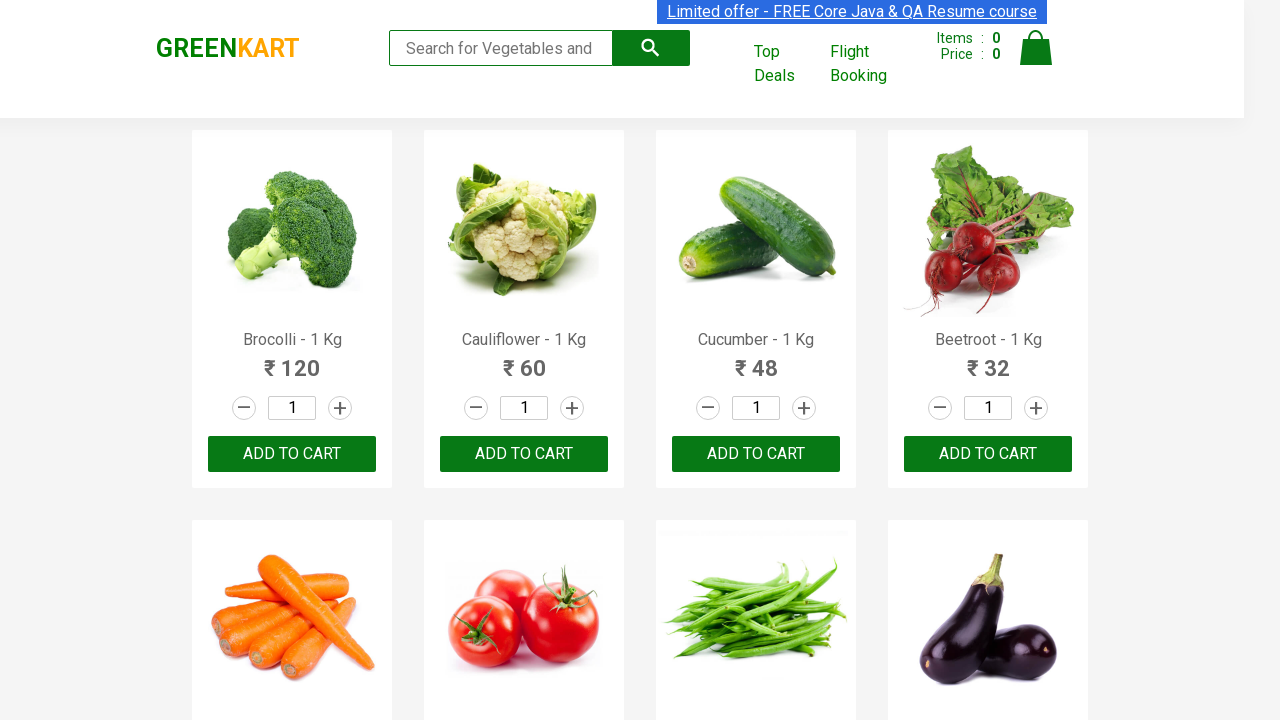

Clicked ADD TO CART button for Cucumber - 1 Kg
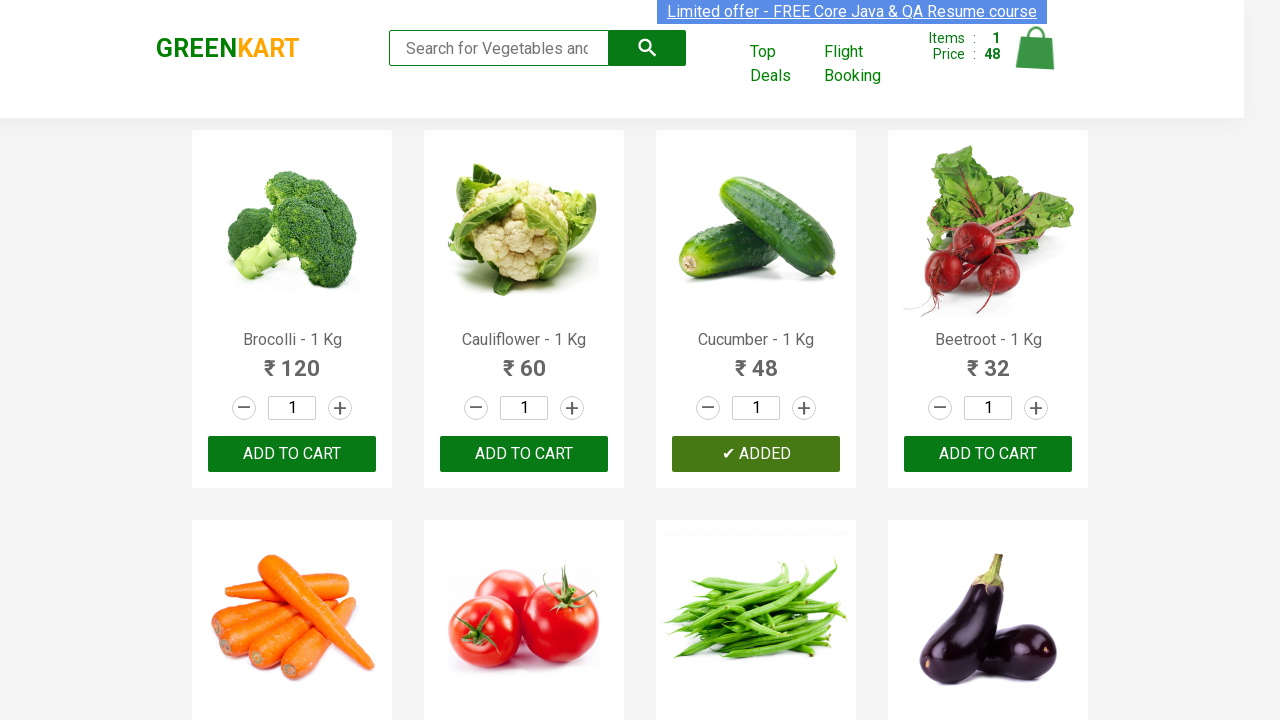

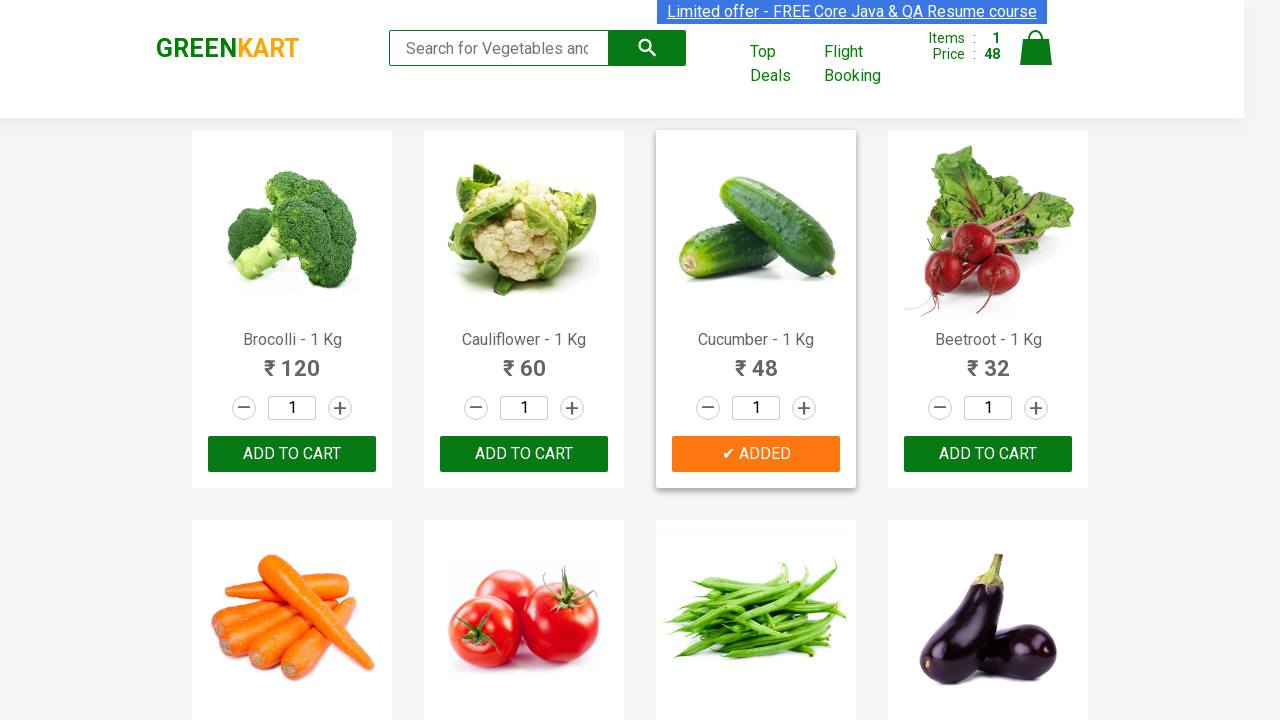